Tests flight booking dropdown functionality by selecting origin and destination cities from dropdown menus

Starting URL: https://rahulshettyacademy.com/dropdownsPractise/

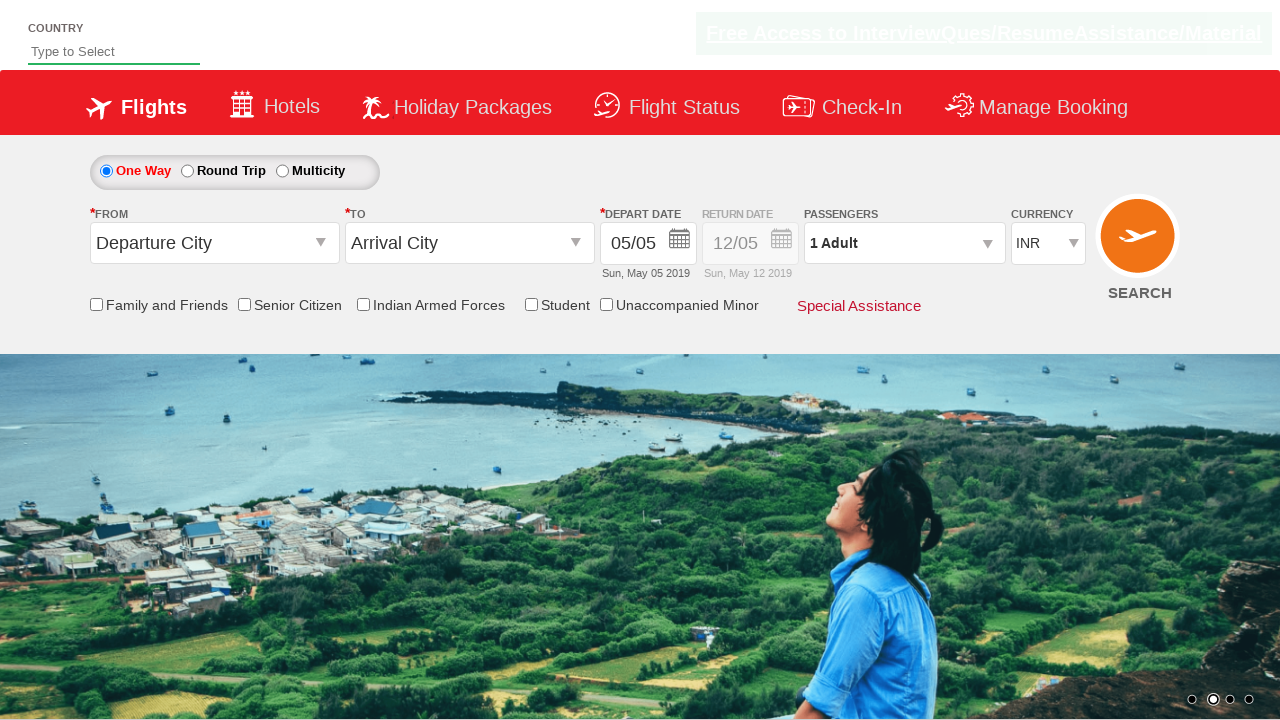

Clicked on origin station dropdown at (214, 243) on #ctl00_mainContent_ddl_originStation1_CTXT
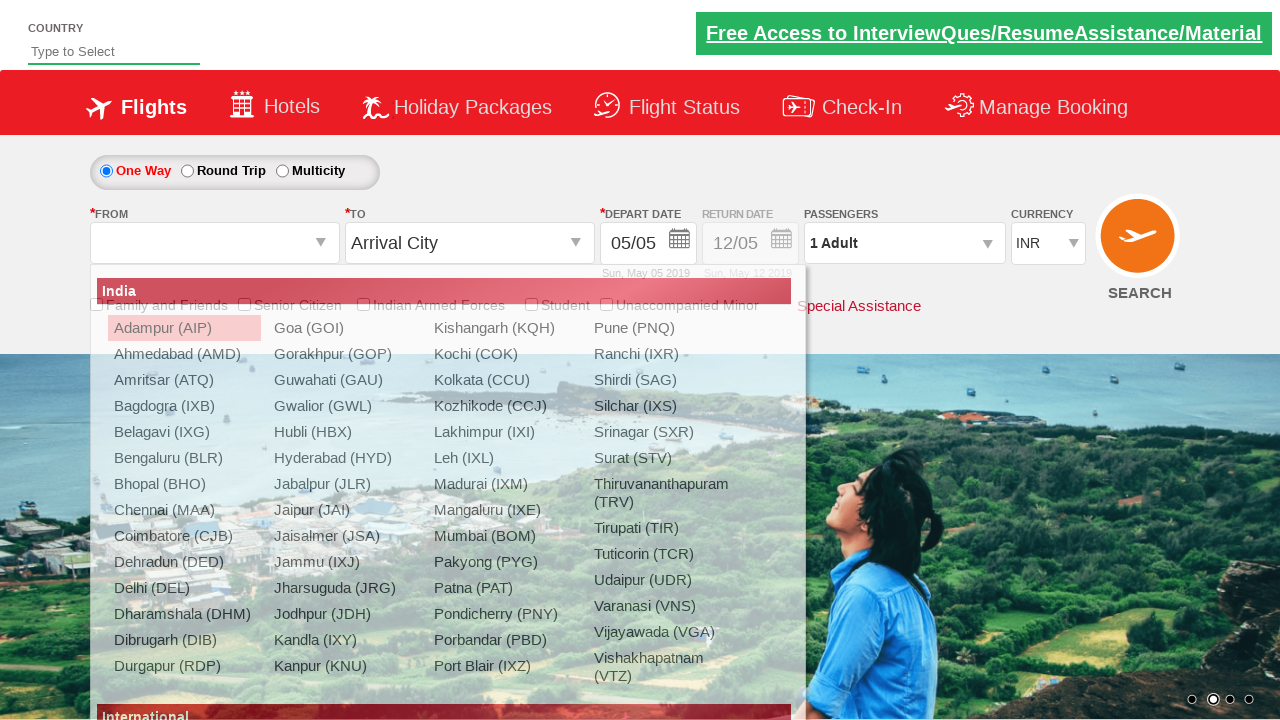

Selected Bangalore (BLR) as origin city at (184, 458) on xpath=//div[@id='ctl00_mainContent_ddl_originStation1_CTNR']//a[@value='BLR']
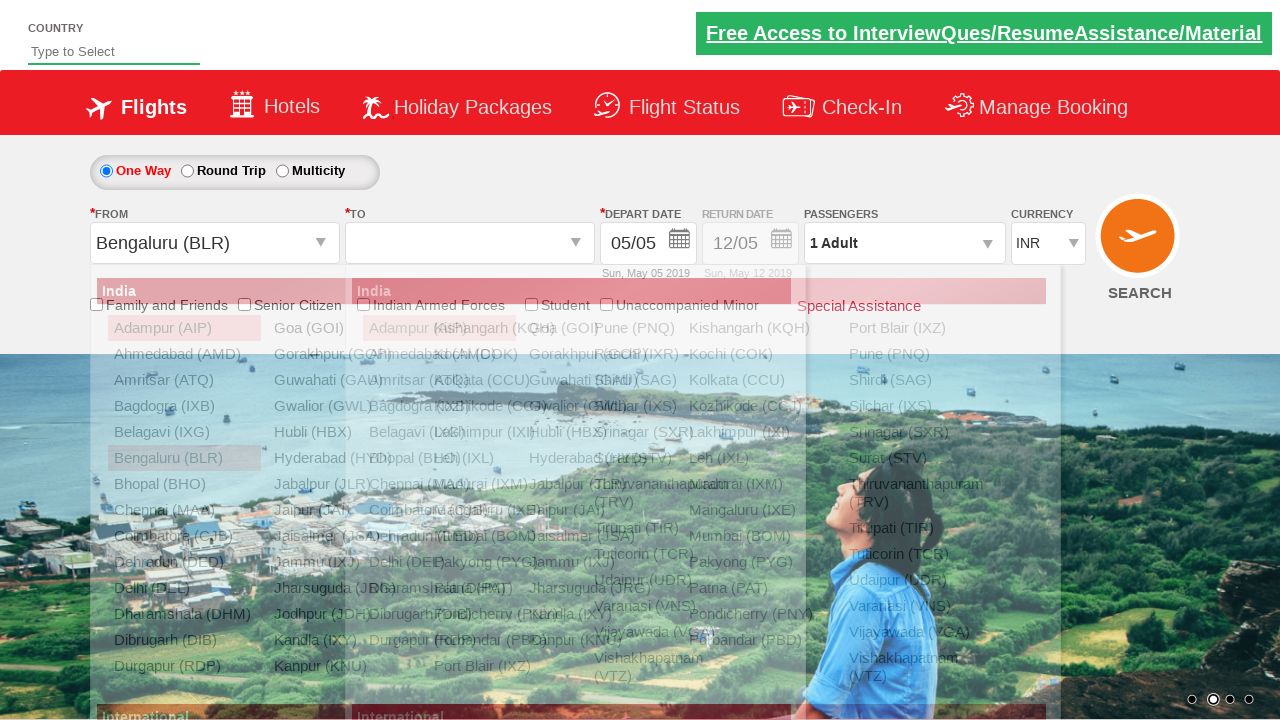

Waited for destination dropdown to be ready
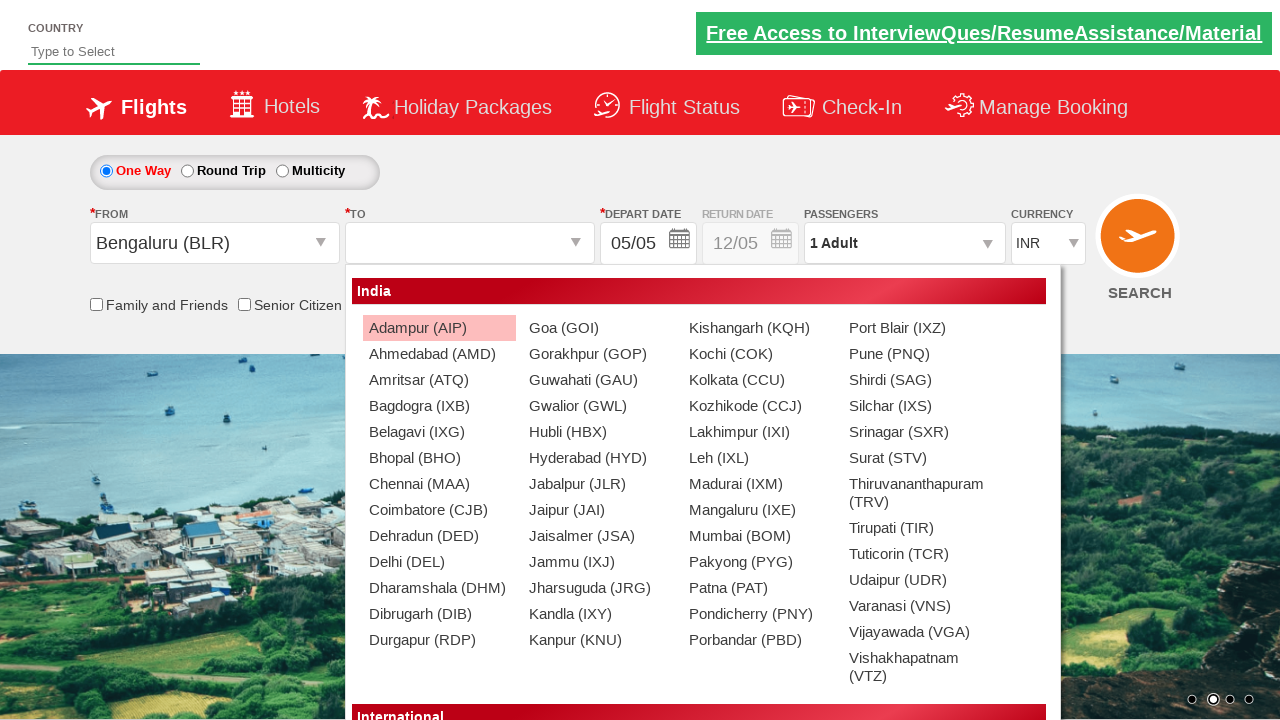

Selected Chennai (MAA) as destination city at (439, 484) on xpath=//div[@id='ctl00_mainContent_ddl_destinationStation1_CTNR']//a[@value='MAA
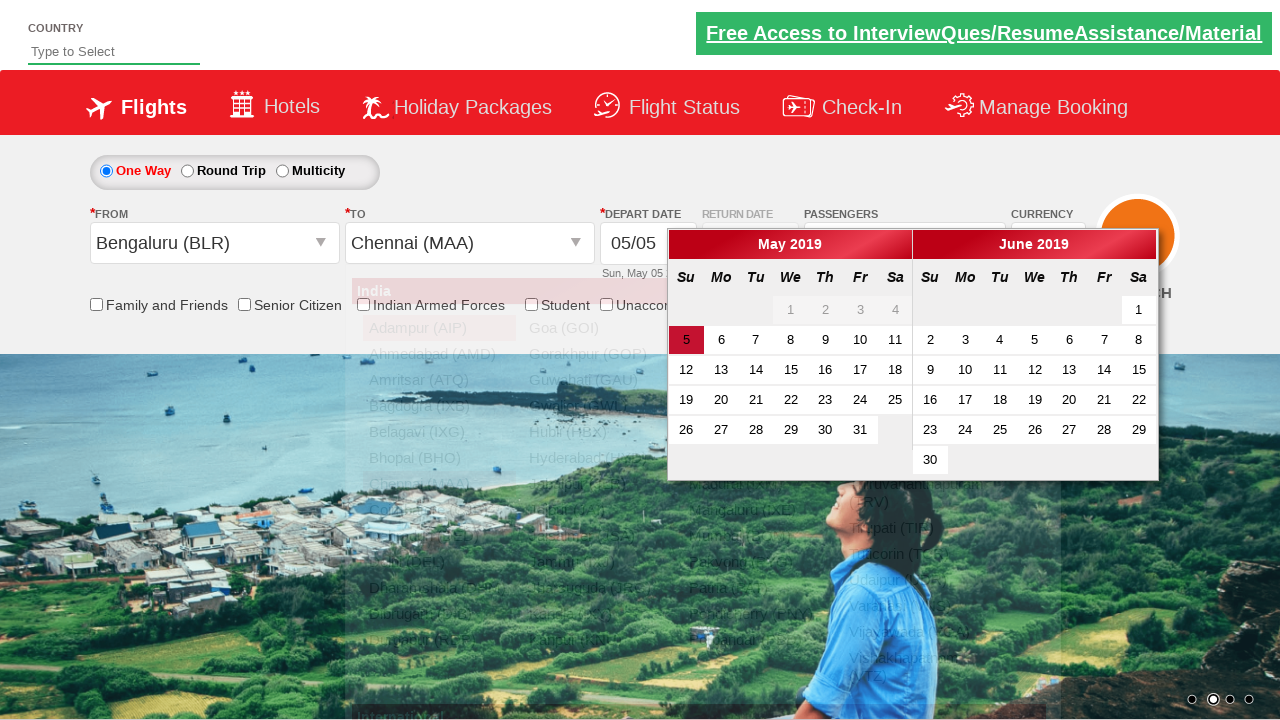

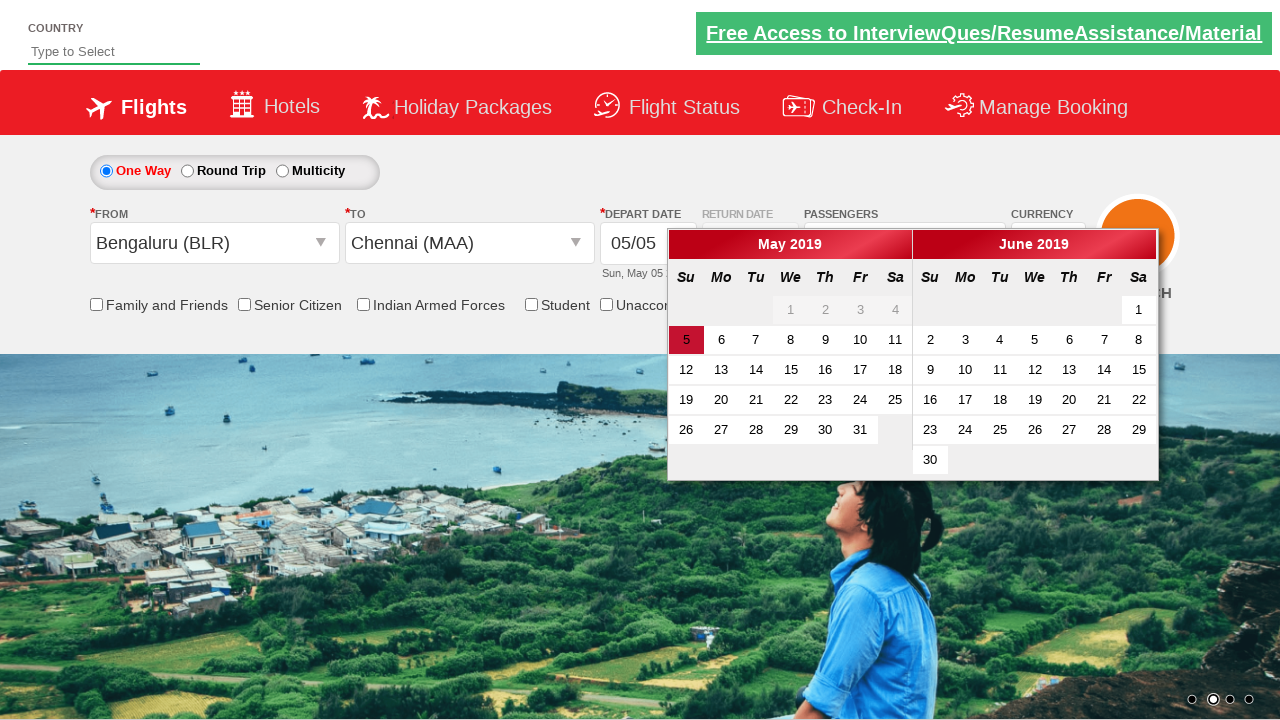